Tests switching between browser windows/tabs by clicking a button that opens a new tab, switching to the new tab, and then switching back to the original window

Starting URL: https://formy-project.herokuapp.com/switch-window

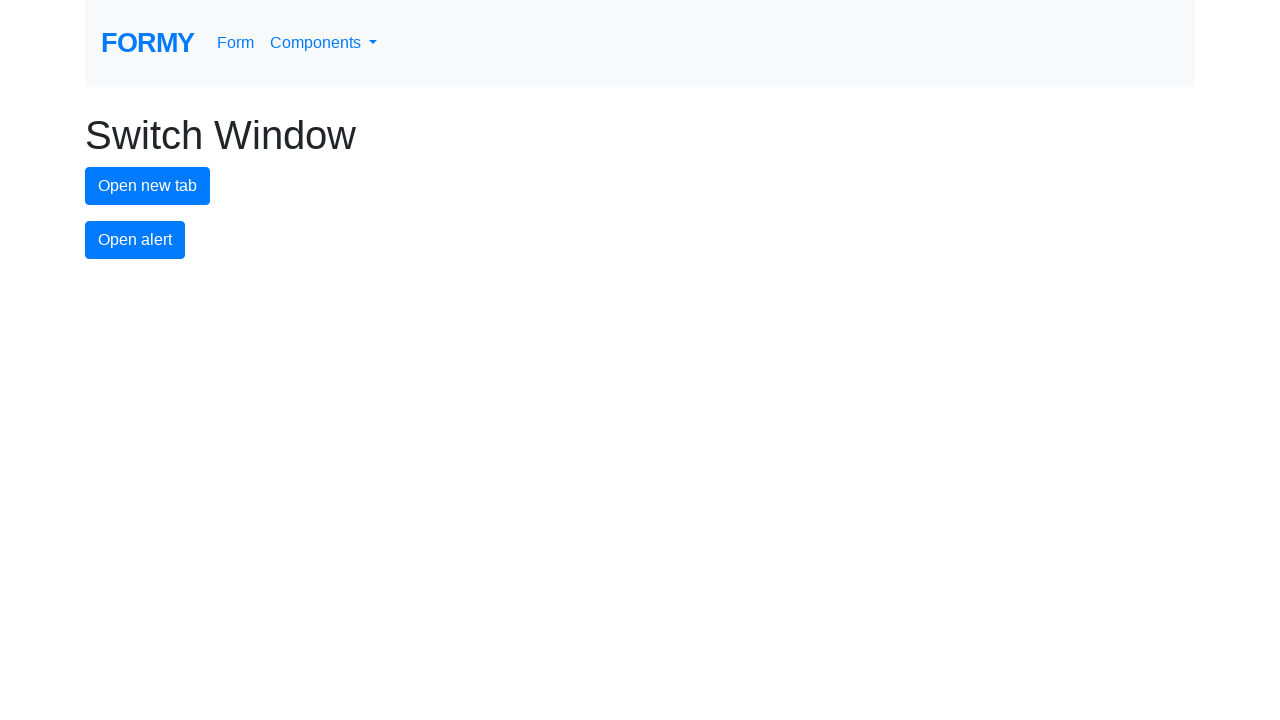

Clicked new tab button to open a new window at (148, 186) on #new-tab-button
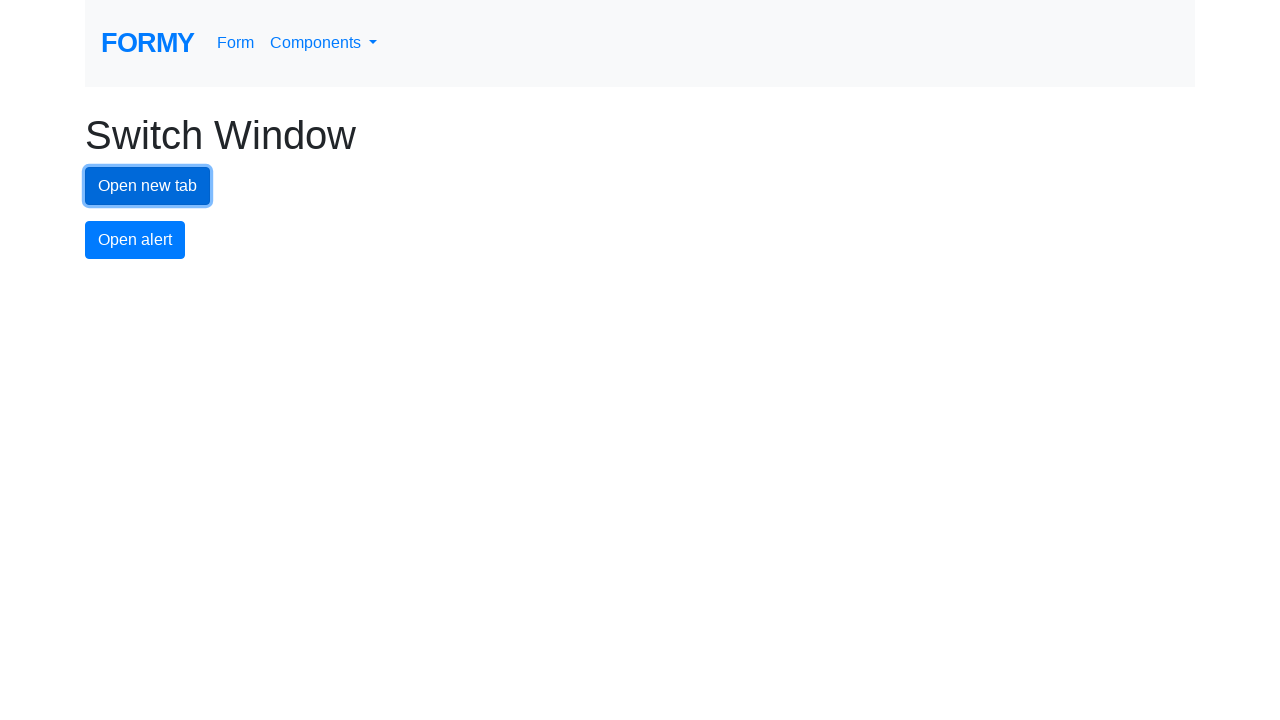

New tab/window opened and captured
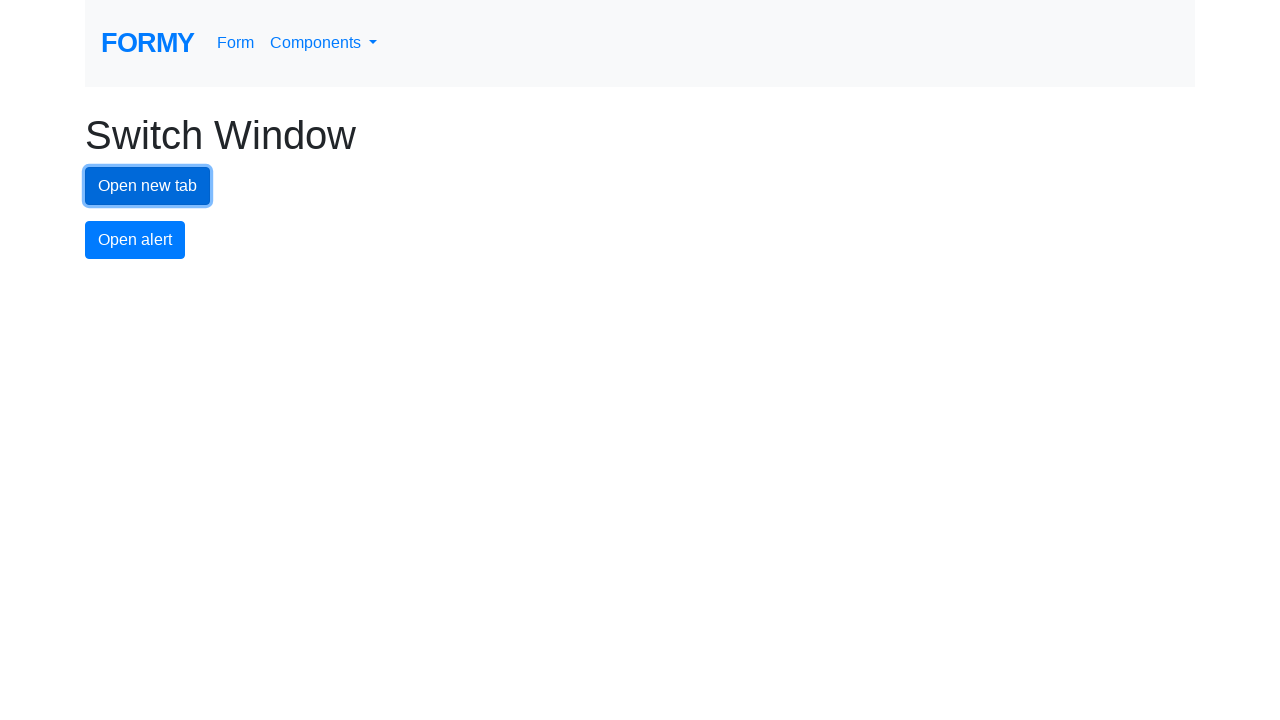

New page loaded successfully
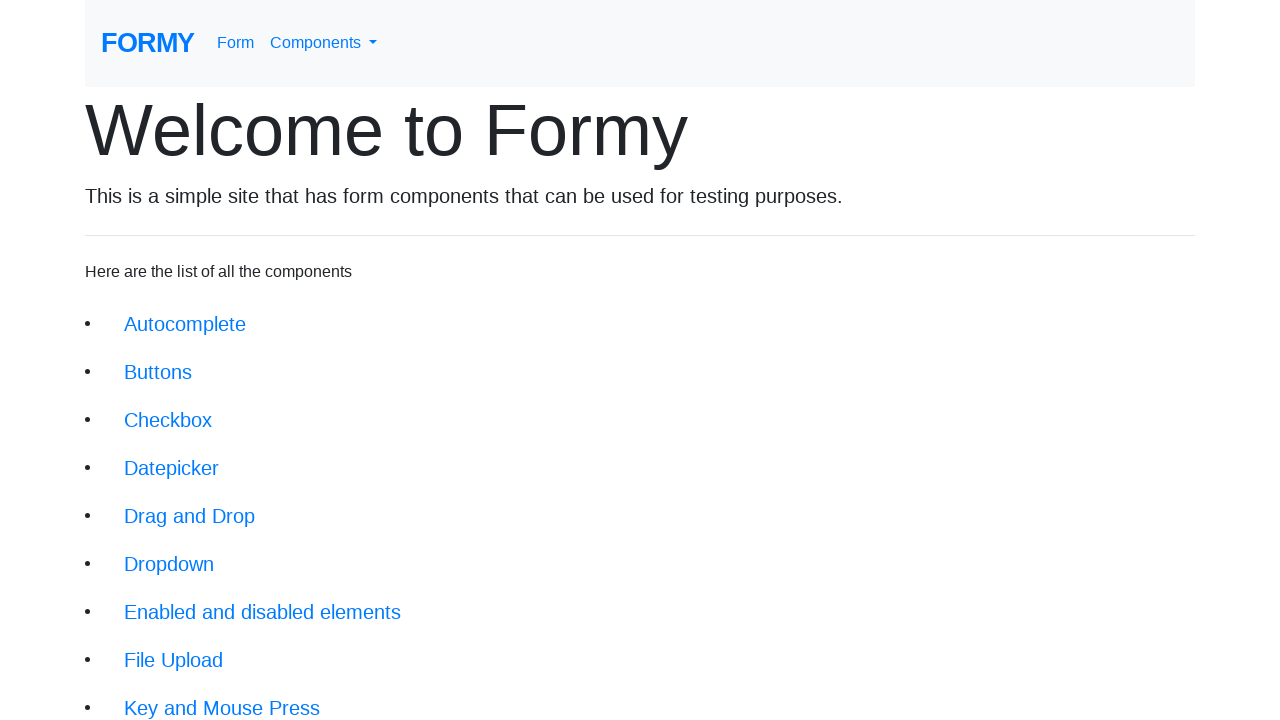

Switched back to original window
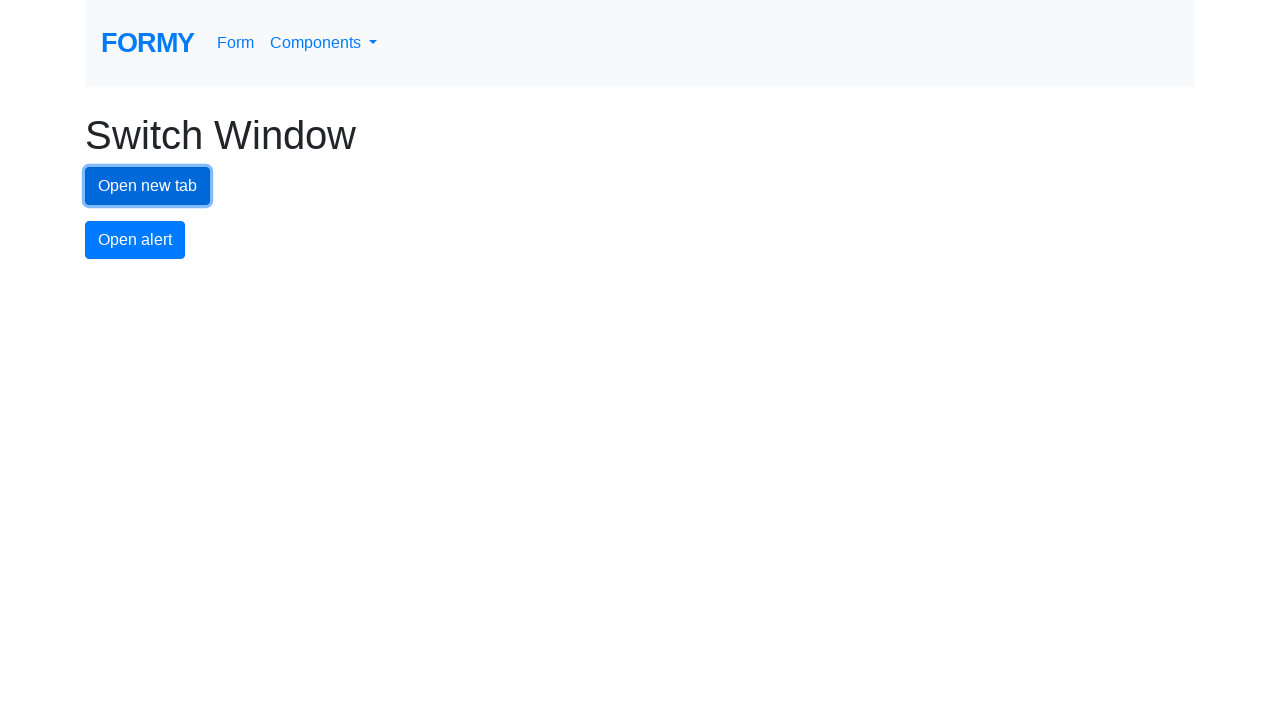

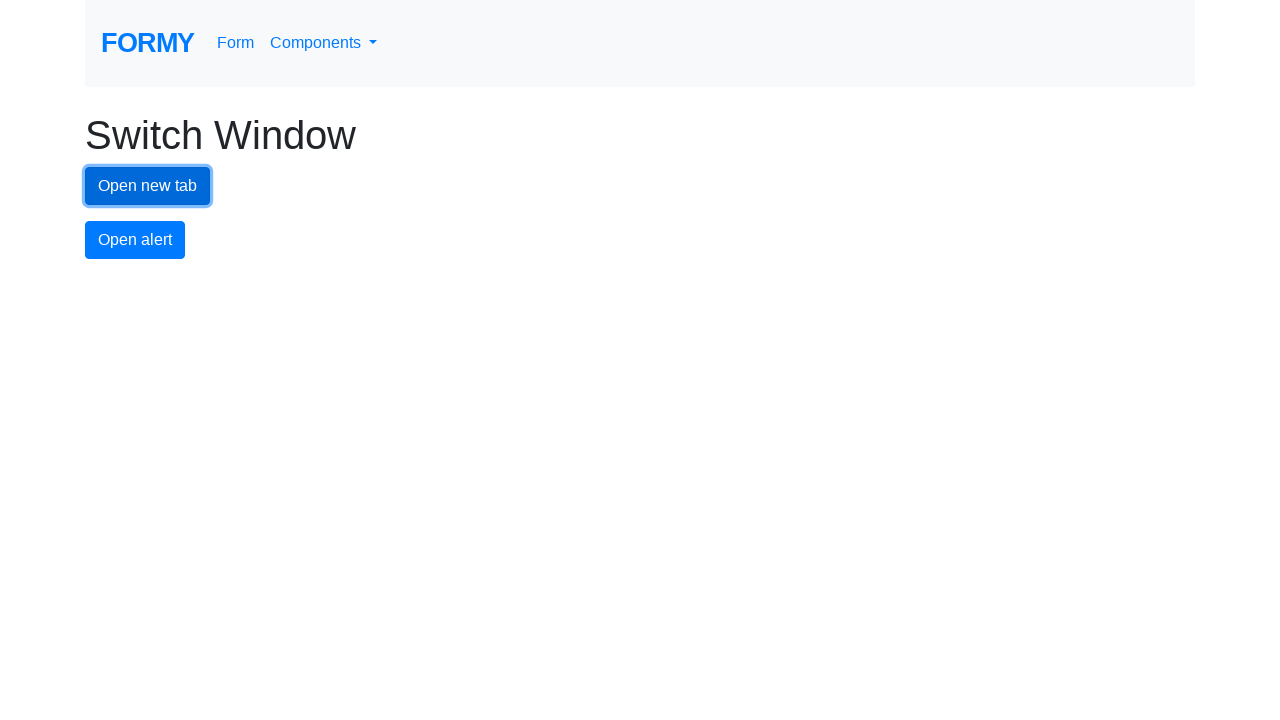